Tests browser window handling by clicking a Twitter link that opens in a new window, switching to it, then returning to the parent window

Starting URL: https://selectorshub.com/

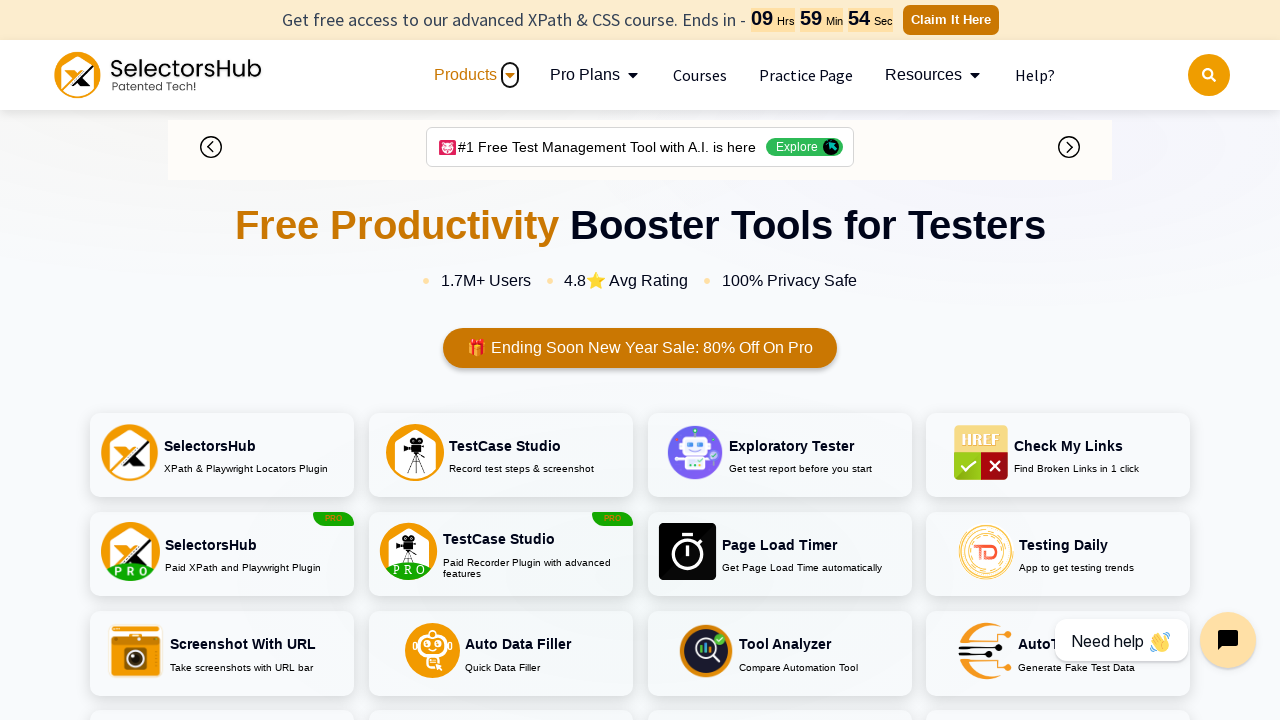

Clicked Twitter icon to open new window at (1218, 688) on xpath=//*[local-name()='svg' and @class='e-font-icon-svg e-fab-twitter']
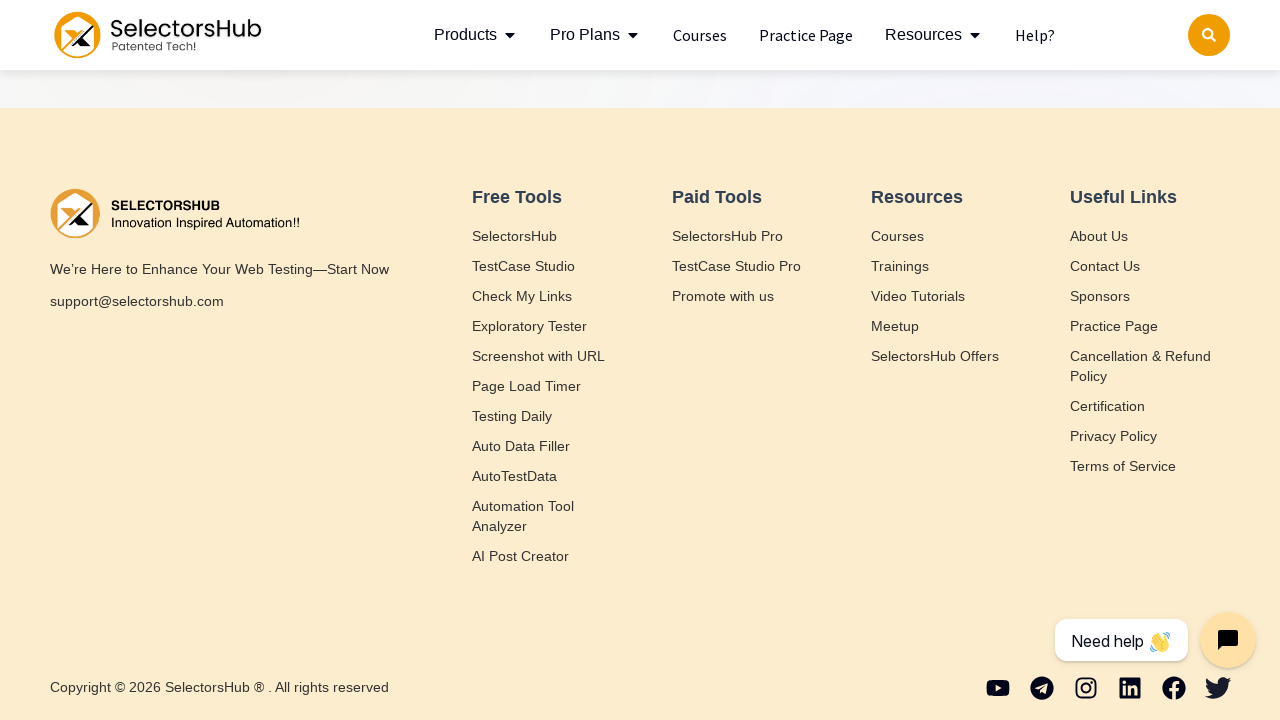

Waited 1 second for new page/tab to open
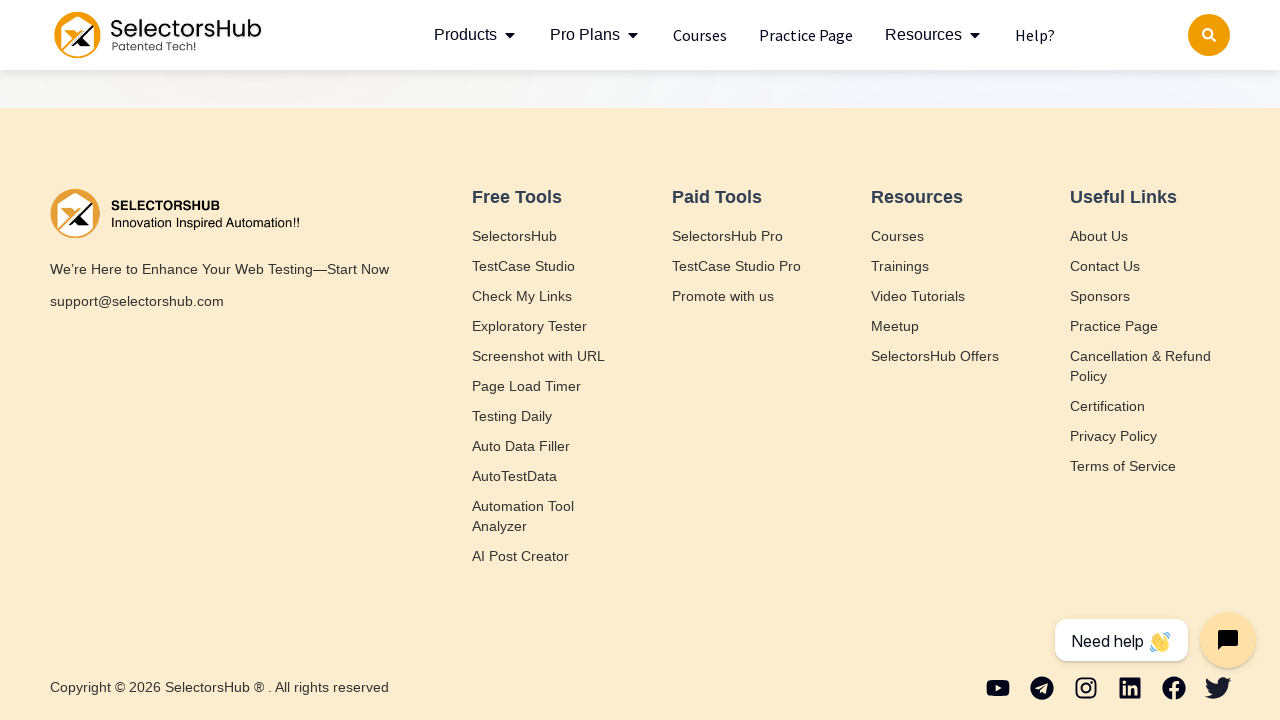

Retrieved all open pages/tabs from context
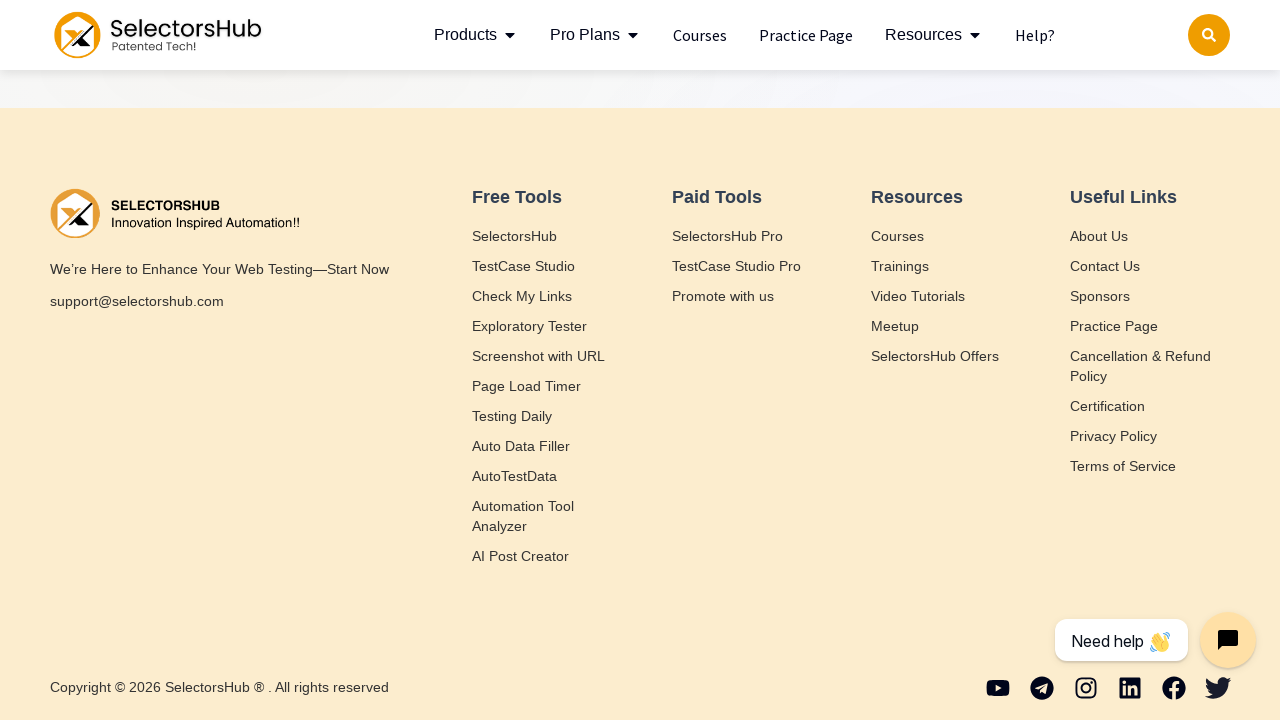

Switched to new Twitter window (last opened page)
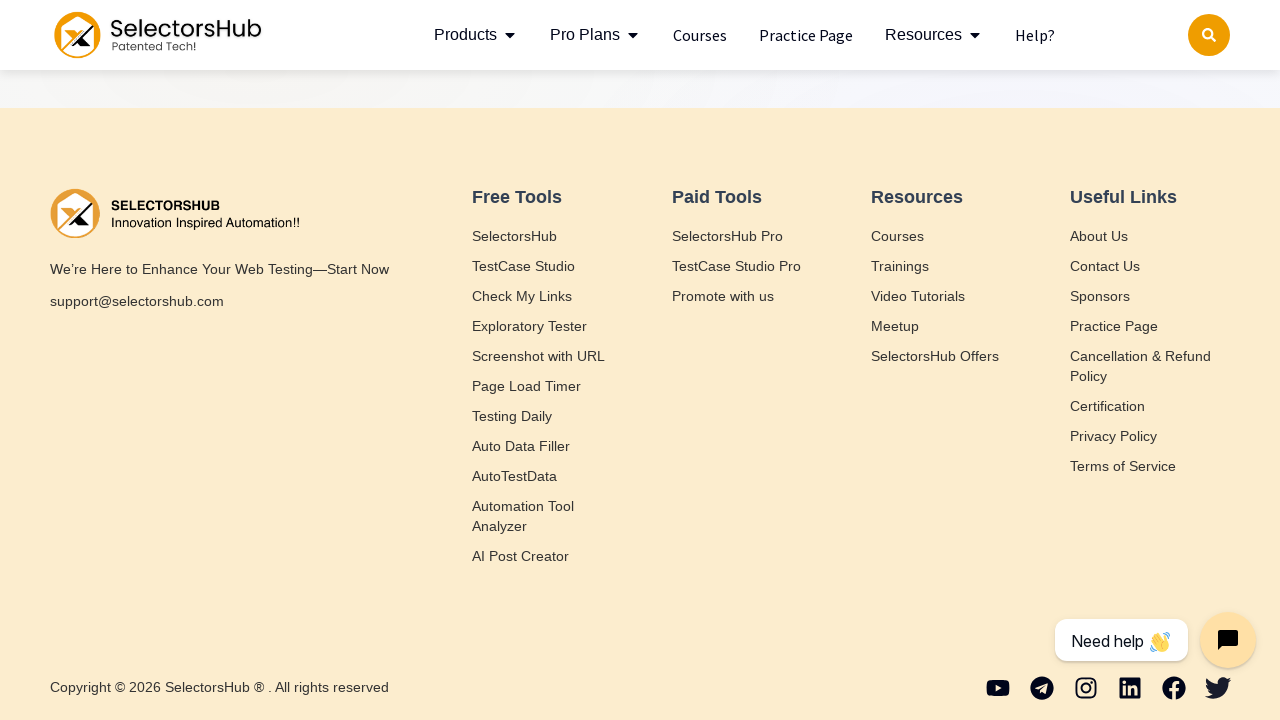

Waited for new page to load completely
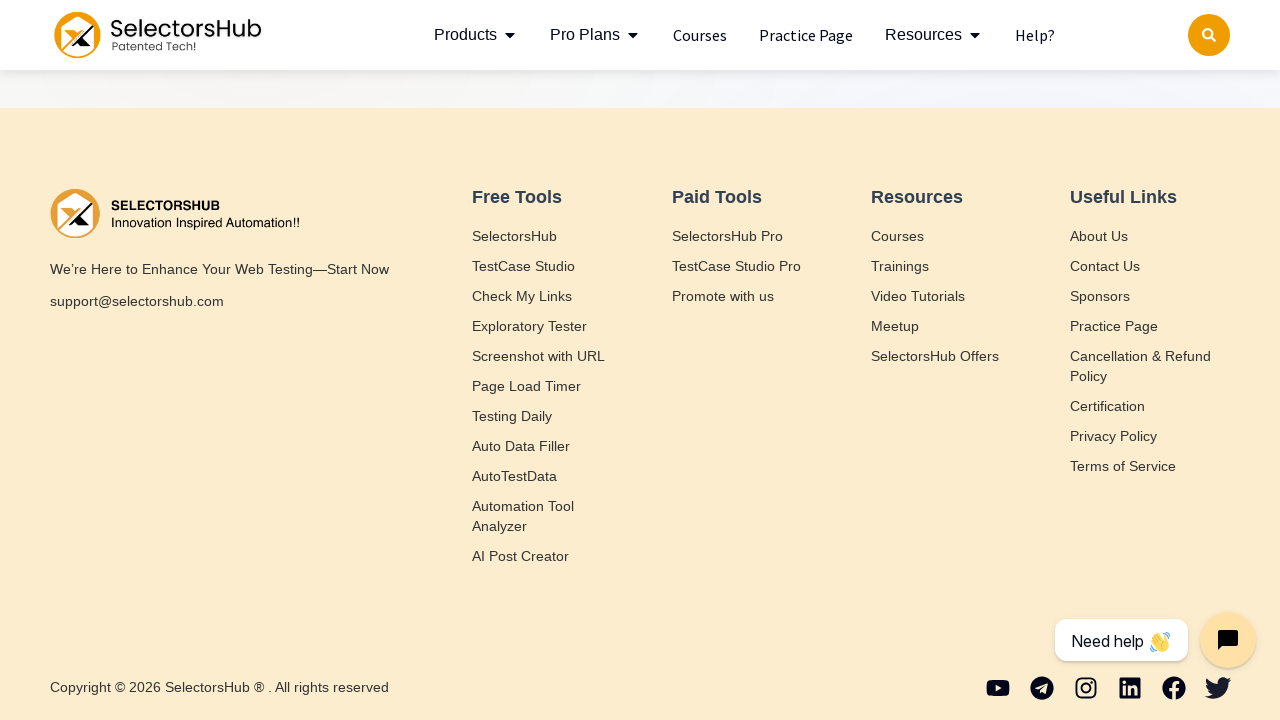

Closed the Twitter window
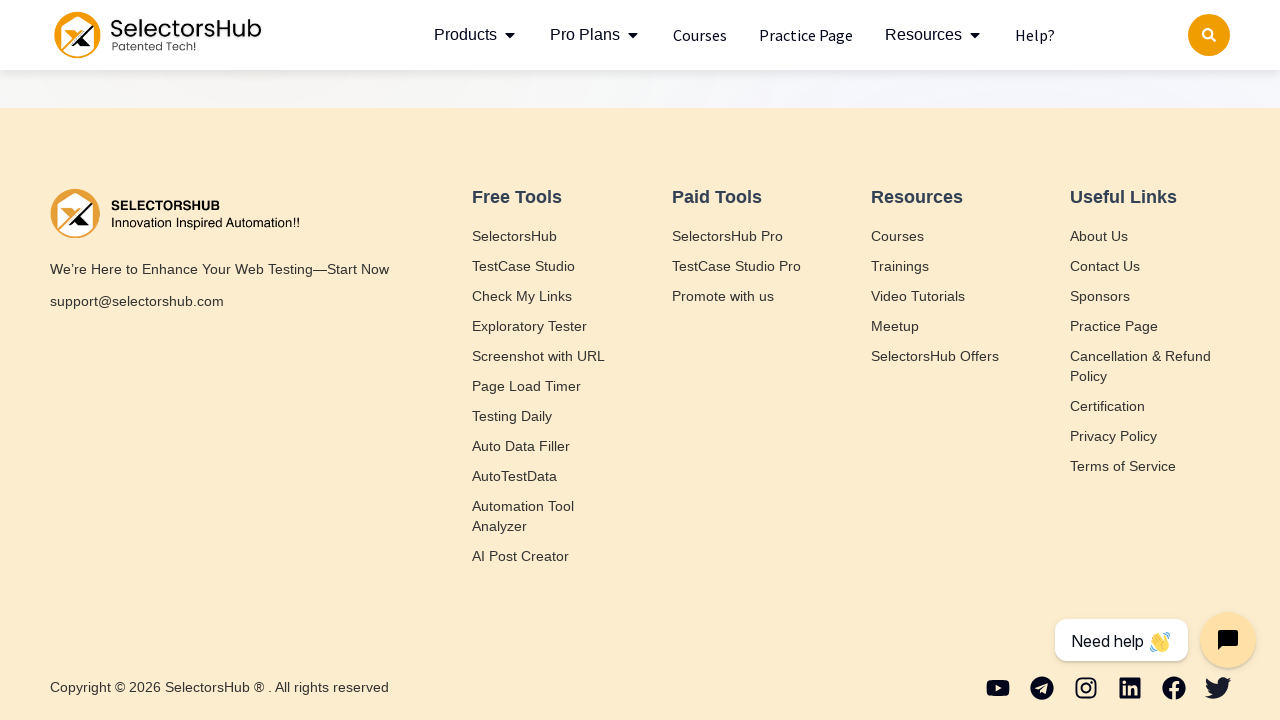

Waited 500ms for focus to return to parent window
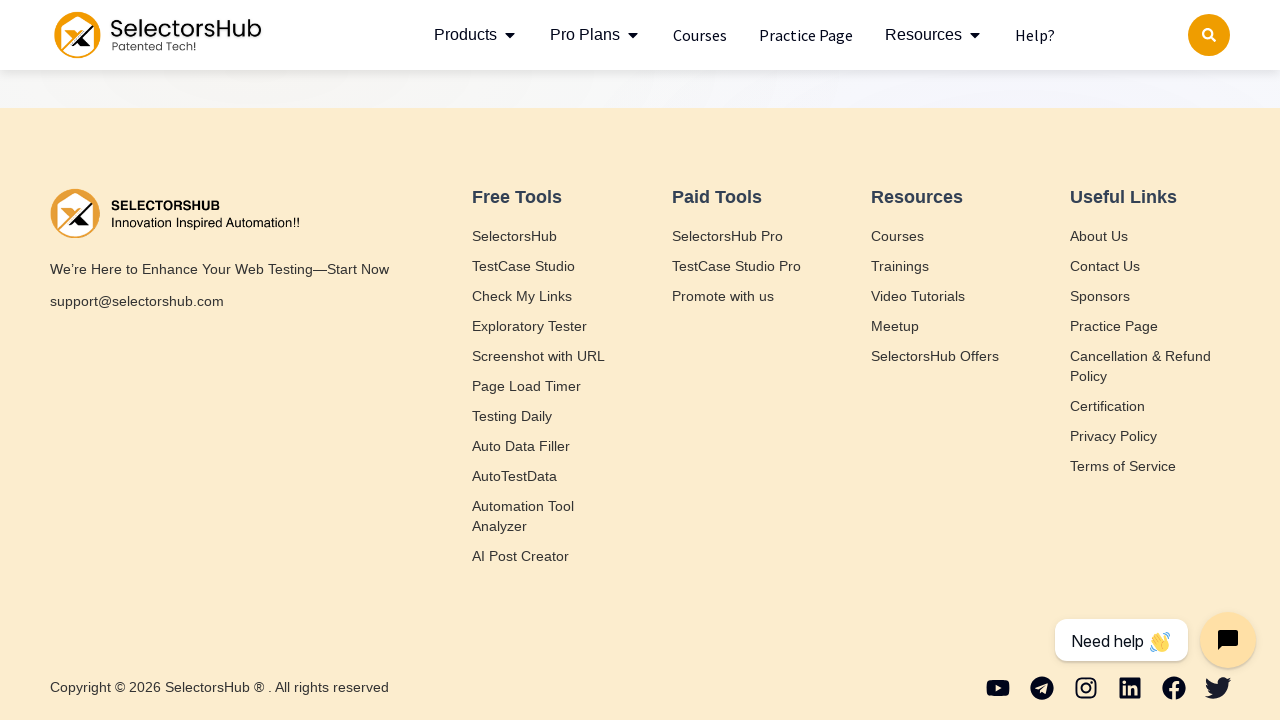

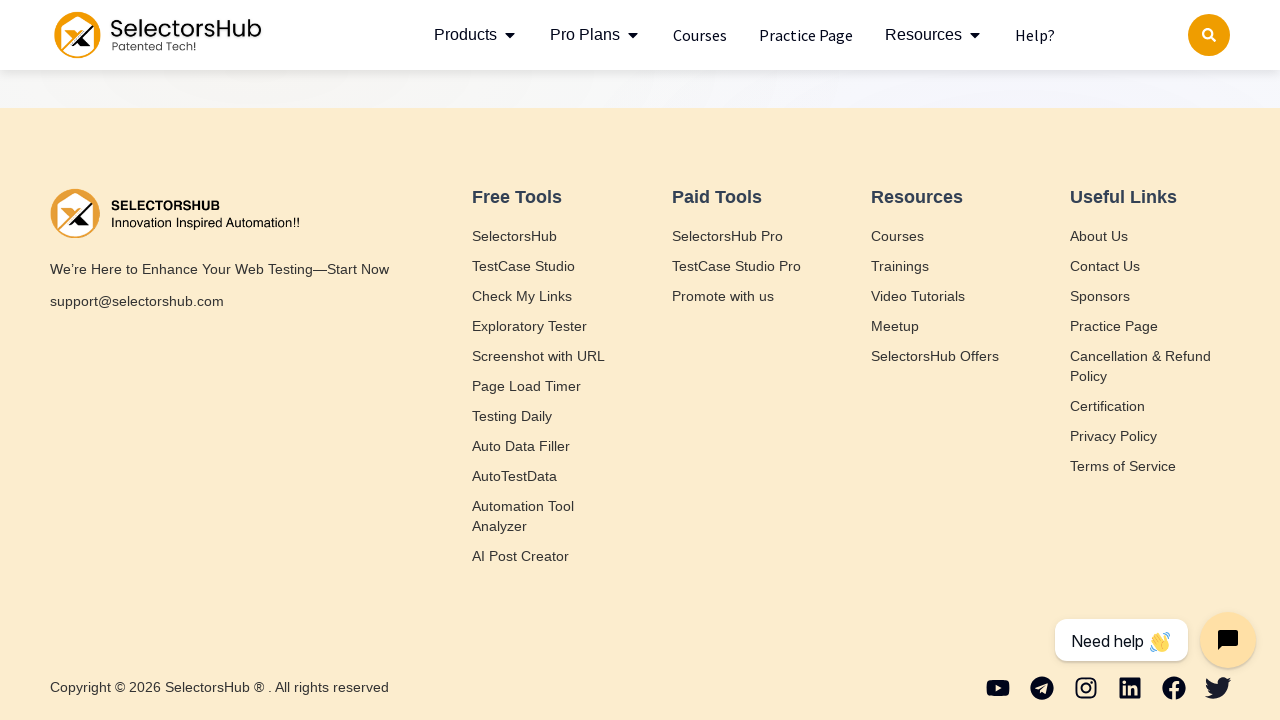